Navigates to a form page and retrieves the pattern attribute value from an email input field

Starting URL: https://demoqa.com/automation-practice-form

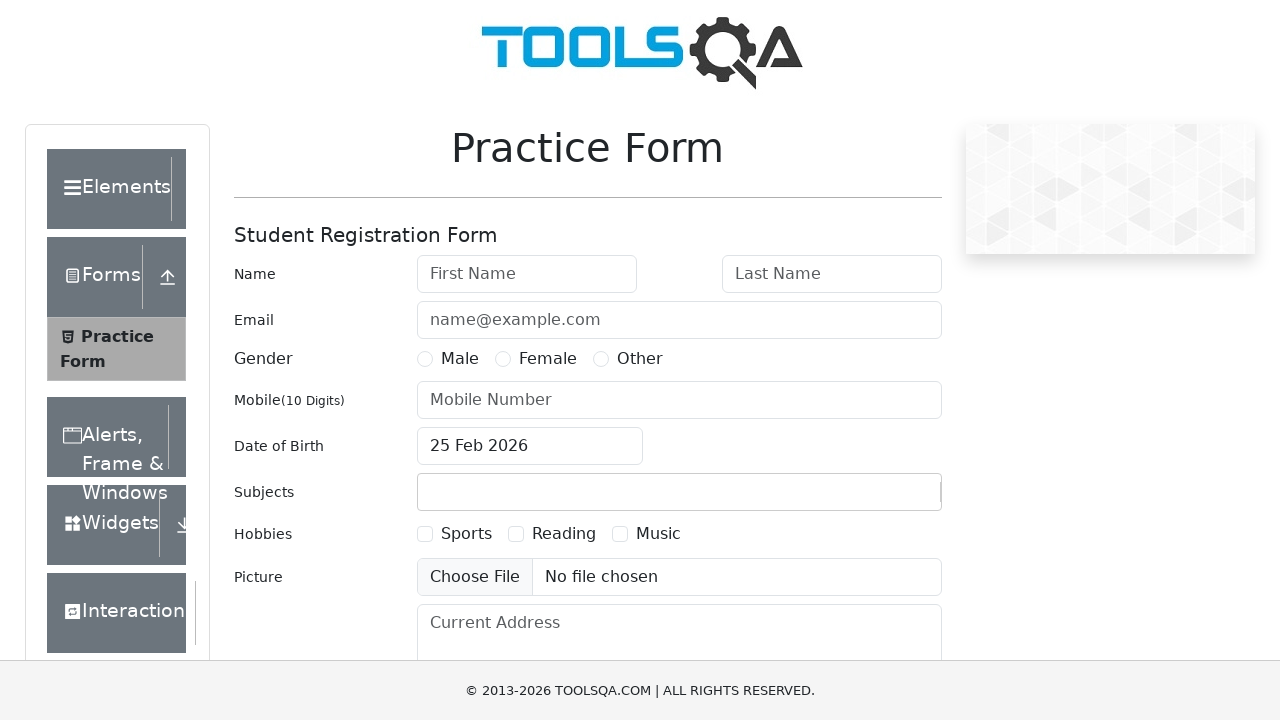

Navigated to automation practice form page
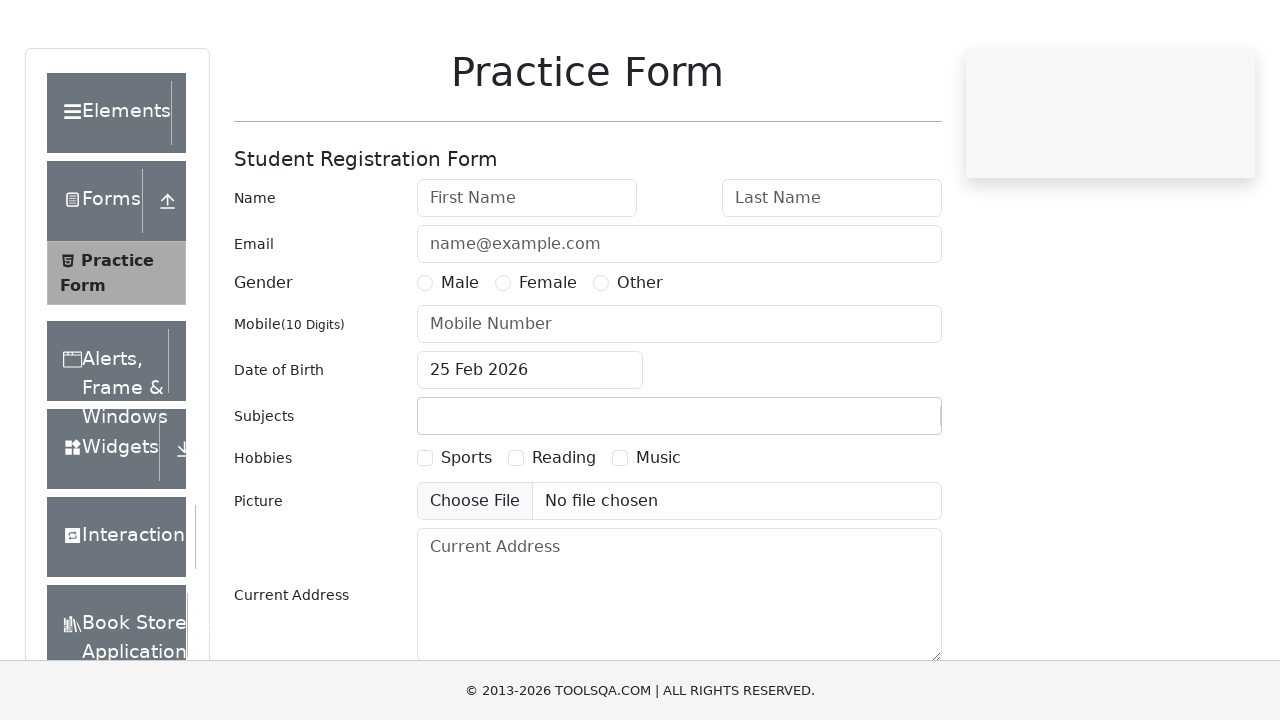

Located email input field by ID 'userEmail'
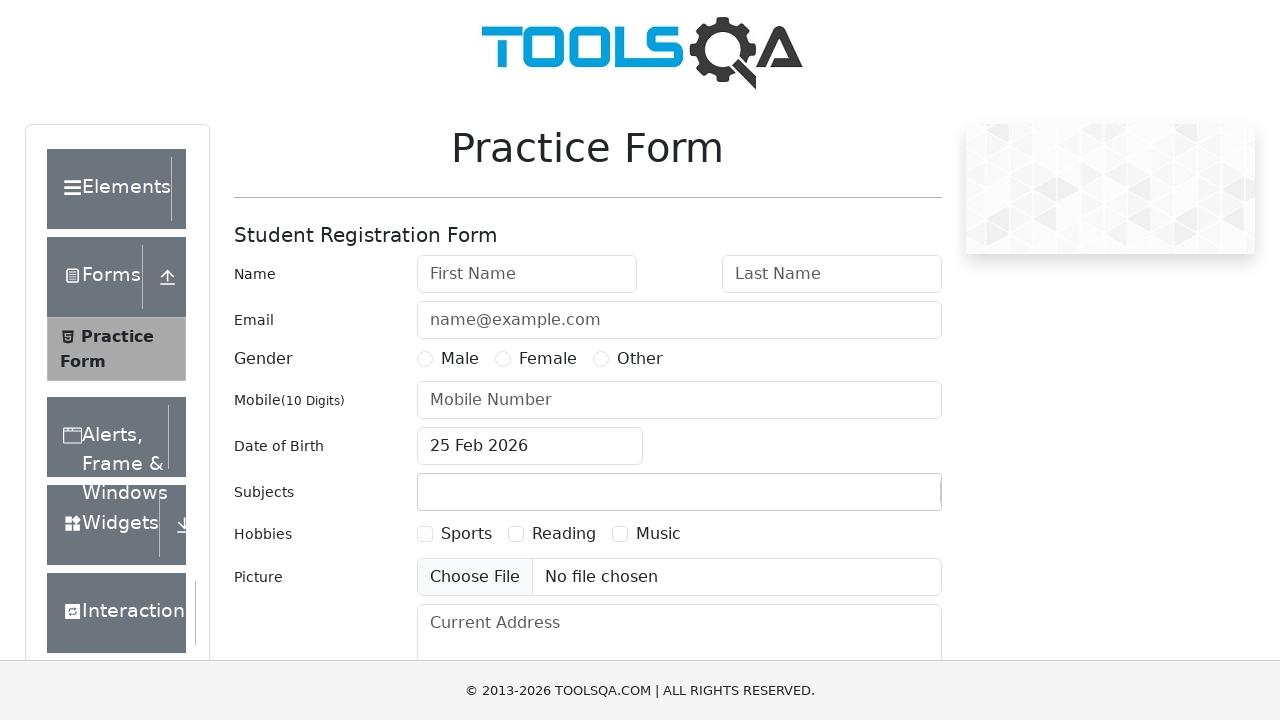

Retrieved pattern attribute value from email input: ^([a-zA-Z0-9_\-\.]+)@([a-zA-Z0-9_\-\.]+)\.([a-zA-Z]{2,5})$
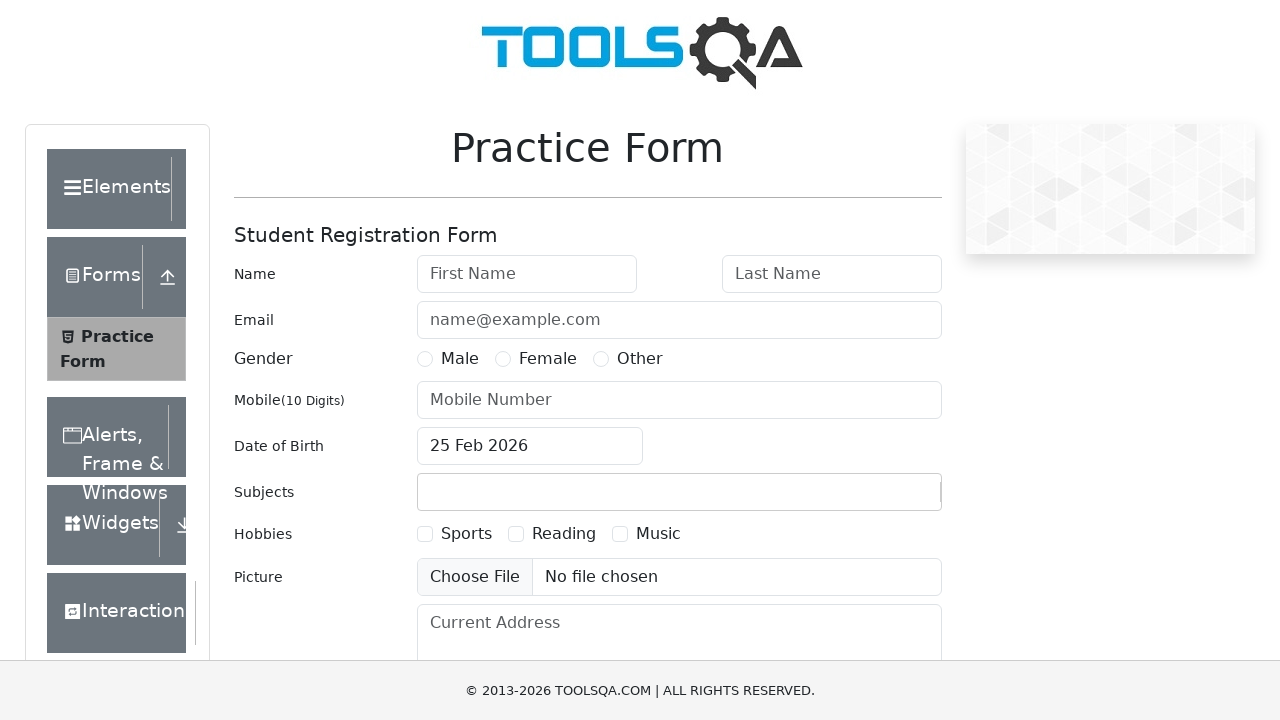

Printed pattern attribute value to console
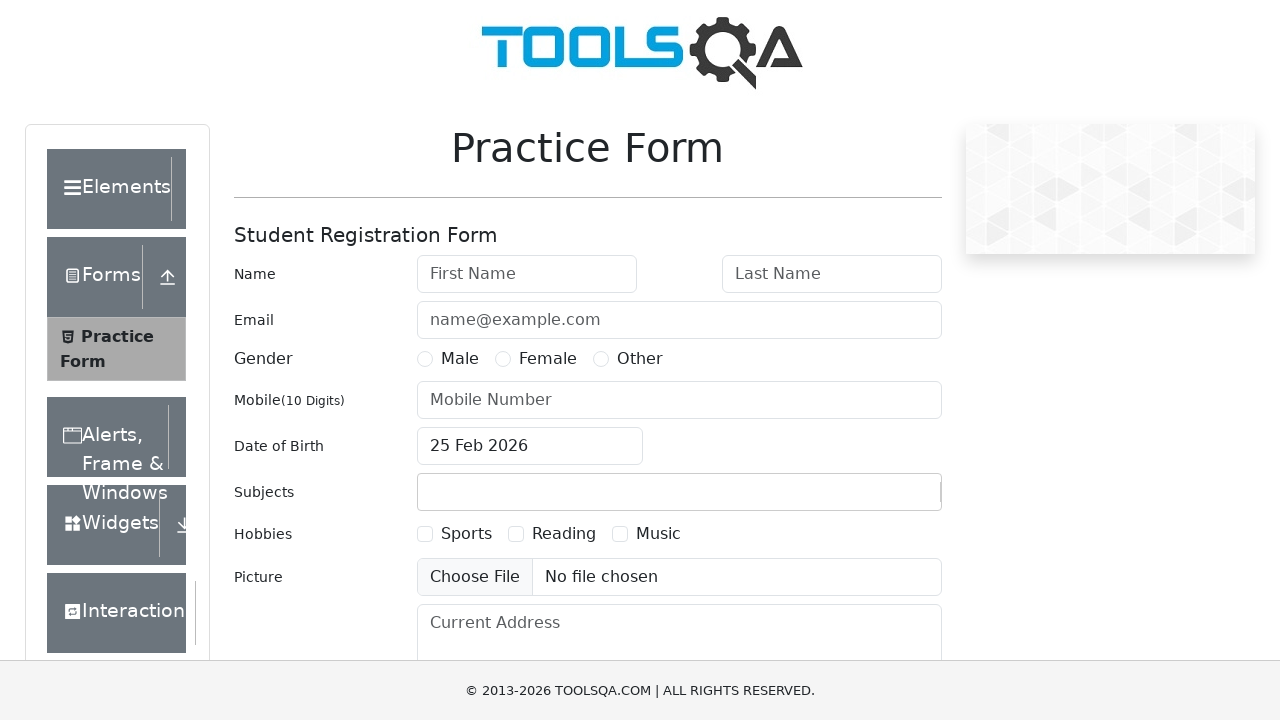

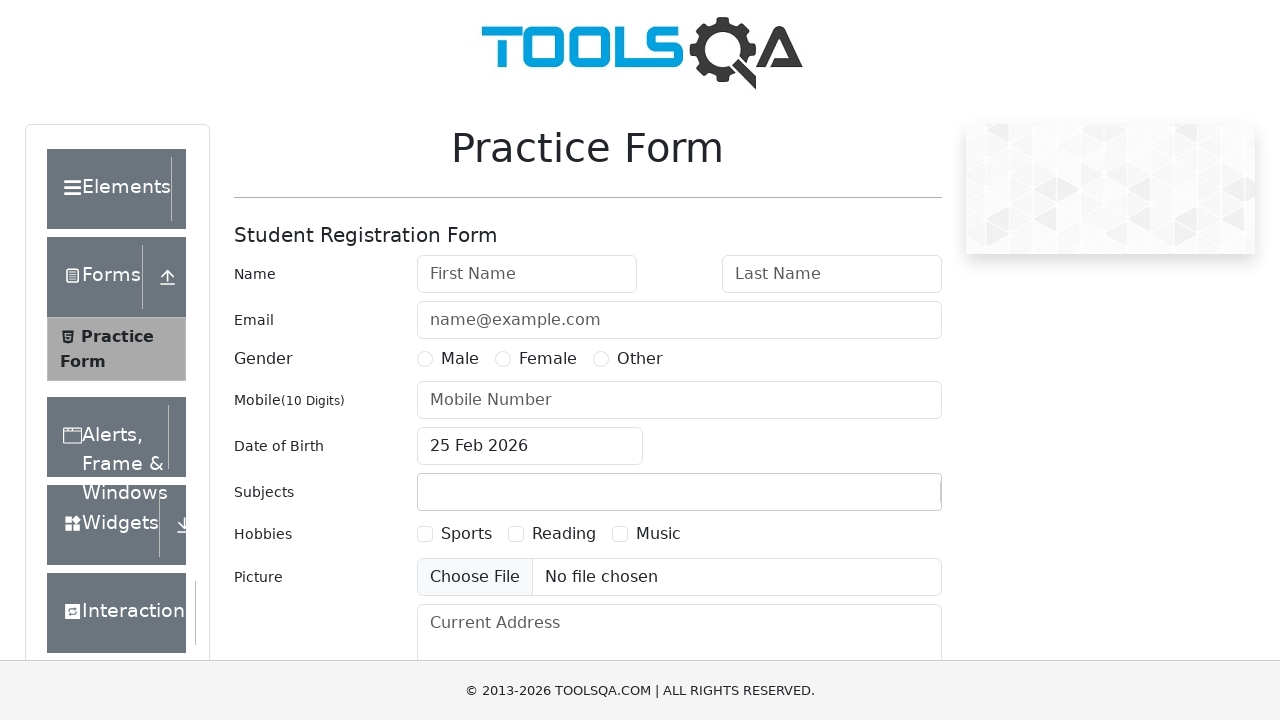